Tests various element selection methods on a demo page by finding elements using different locator strategies and interacting with a form field

Starting URL: https://testeroprogramowania.github.io/selenium/basics.html

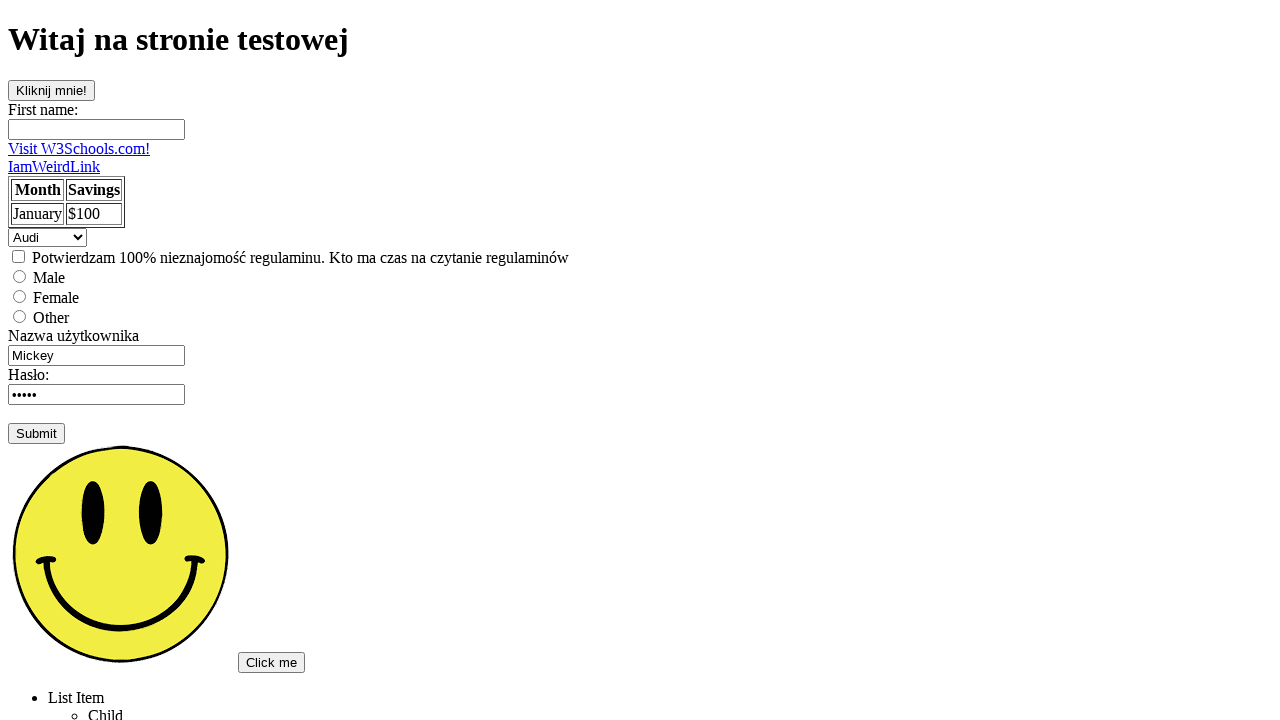

Filled fname input field with 'test input text' on input[name='fname']
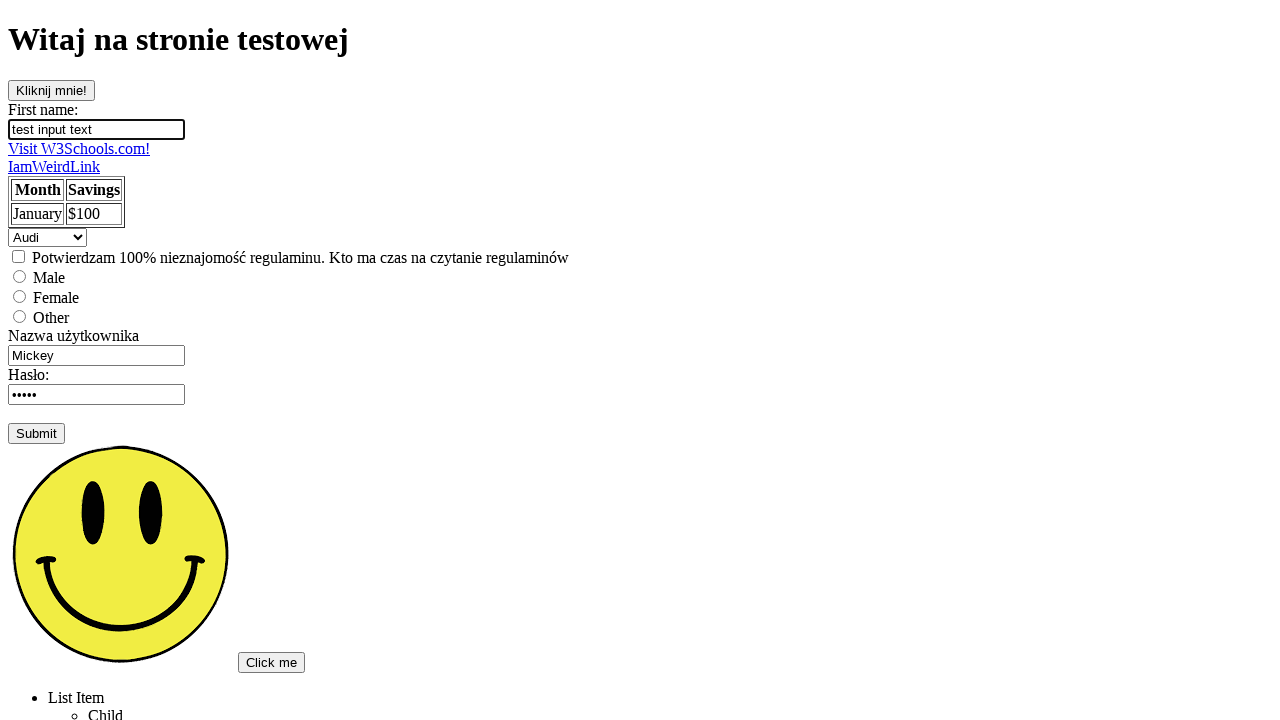

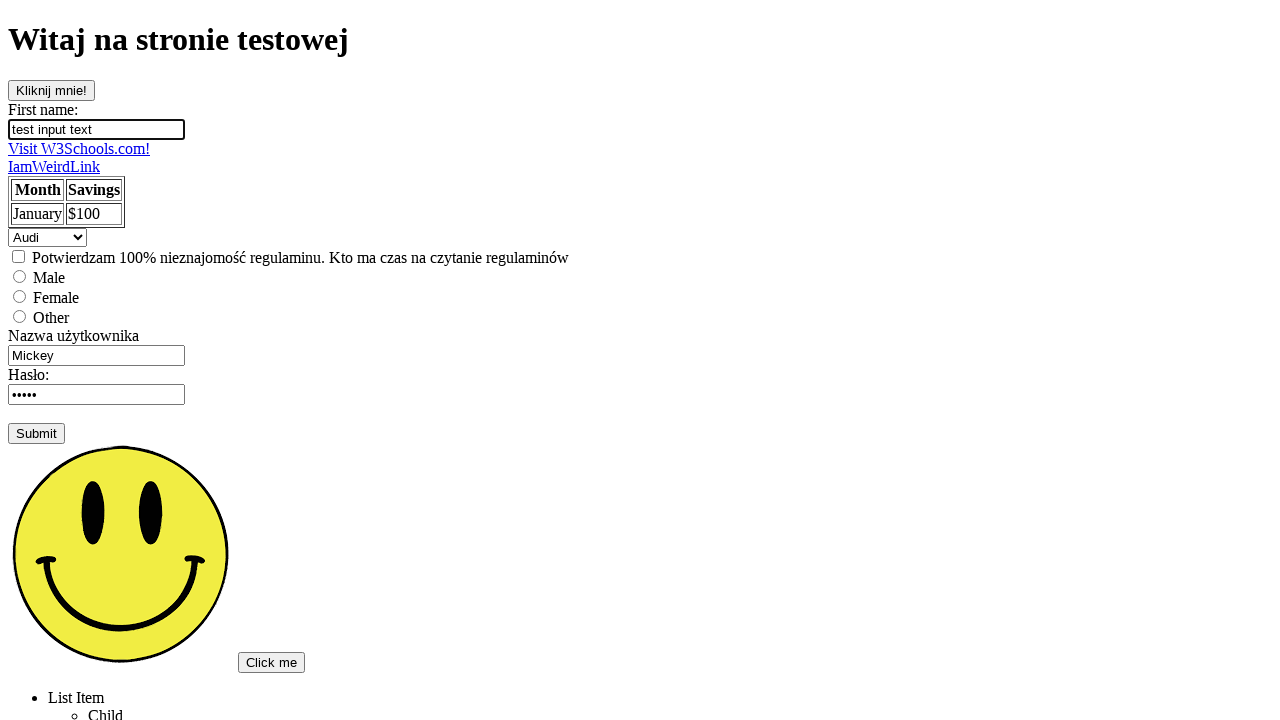